Tests form filling with keyboard actions by entering text in multiple fields and using copy-paste functionality to duplicate address information

Starting URL: https://demoqa.com/text-box

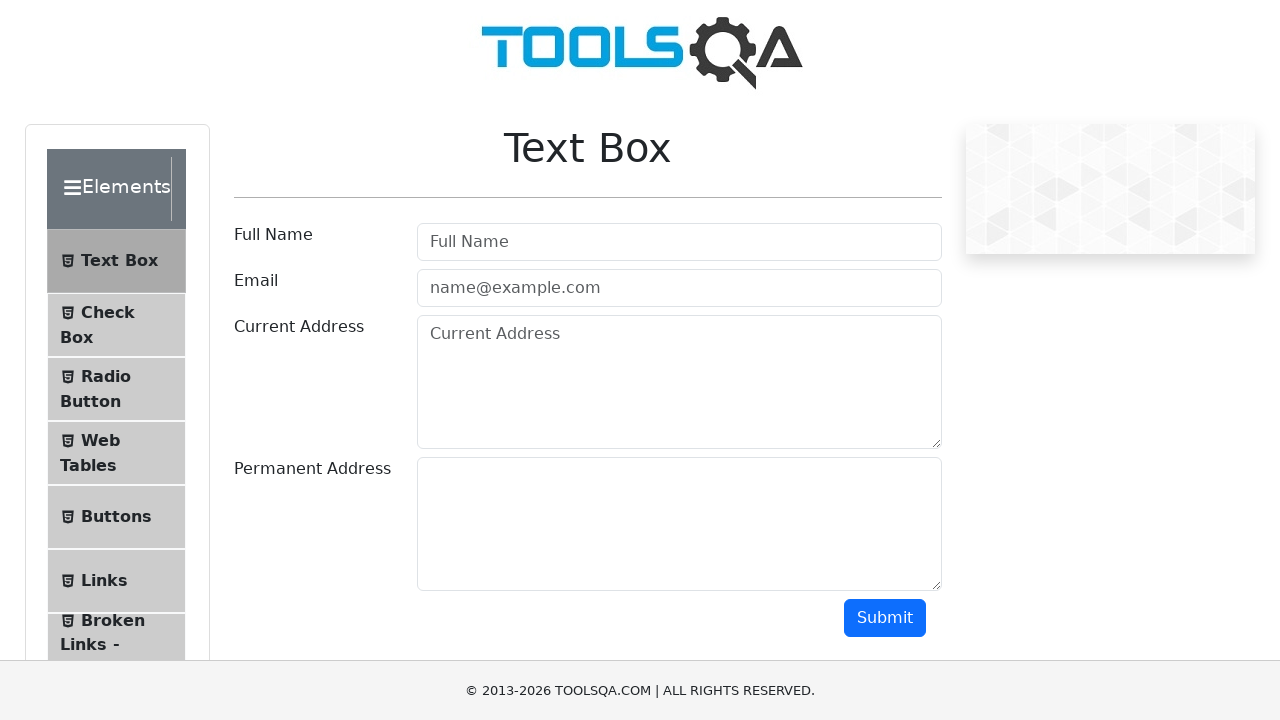

Filled full name field with 'Mr.Peter Haynes' on #userName
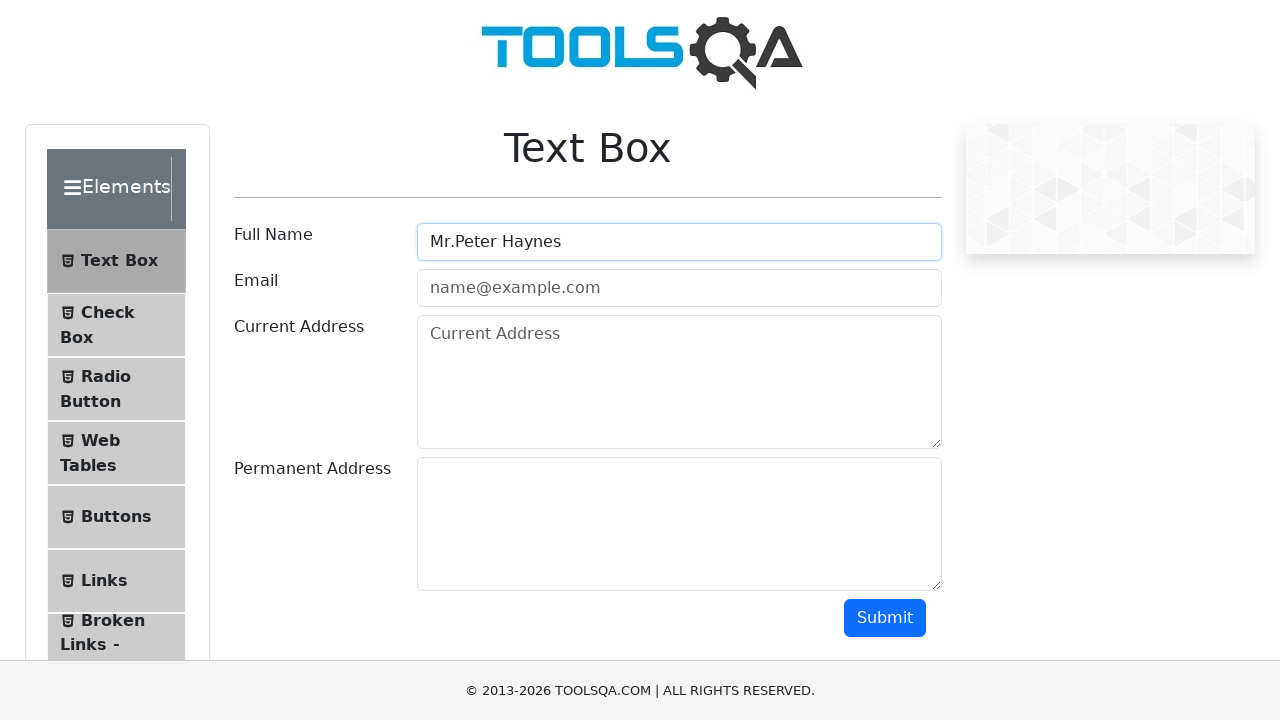

Filled email field with 'PeterHaynes@toolsqa.com' on #userEmail
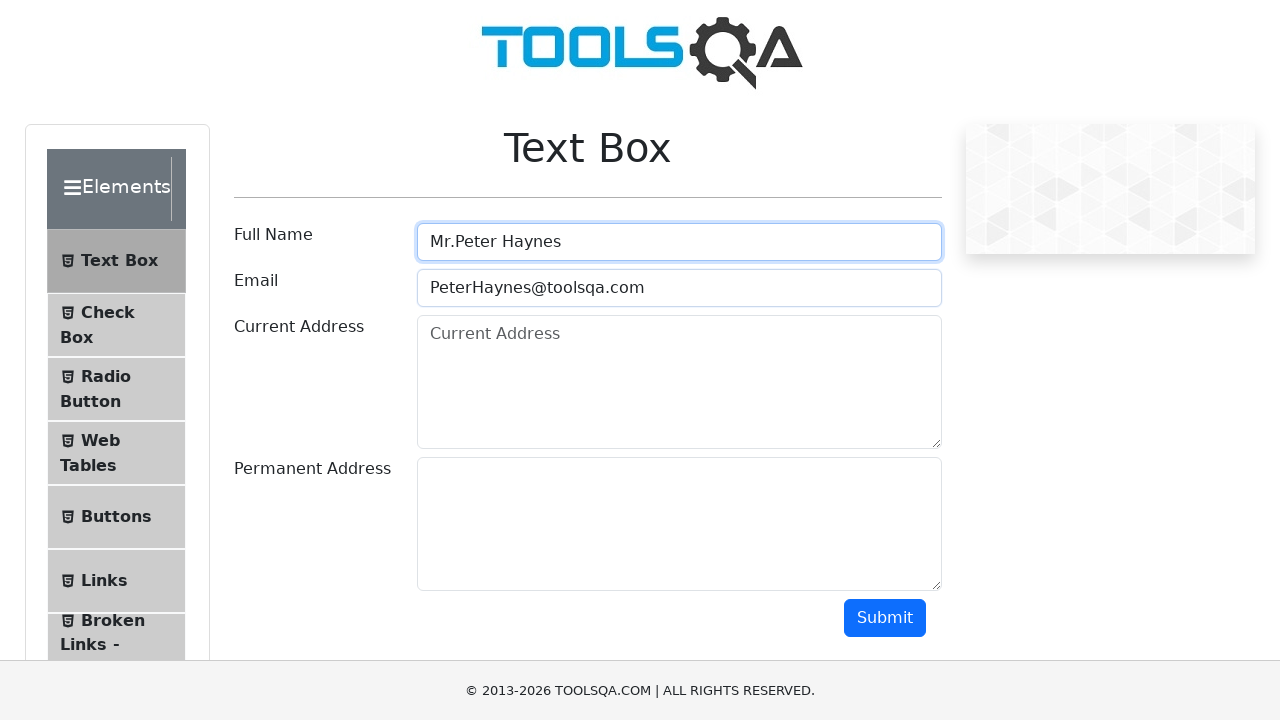

Filled current address field with '43 School Lane London EC71 9GO' on #currentAddress
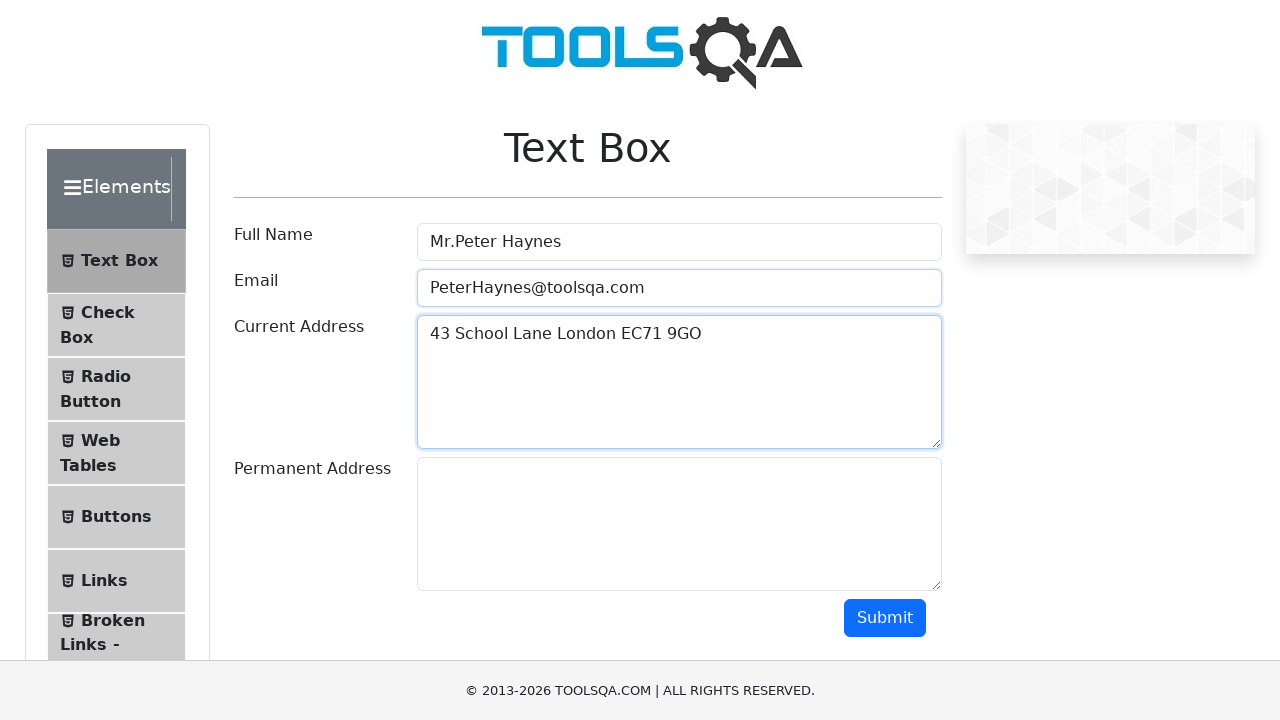

Clicked on current address field to focus it at (679, 382) on #currentAddress
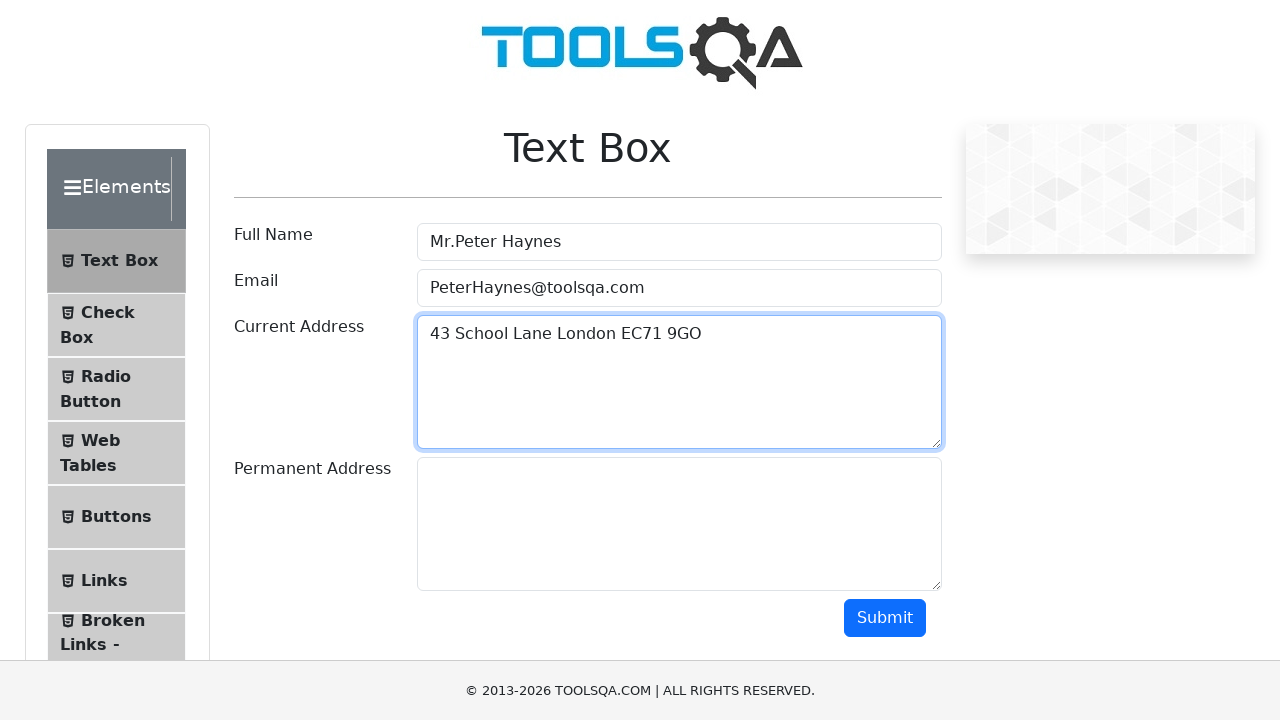

Selected all text in current address field using Ctrl+A
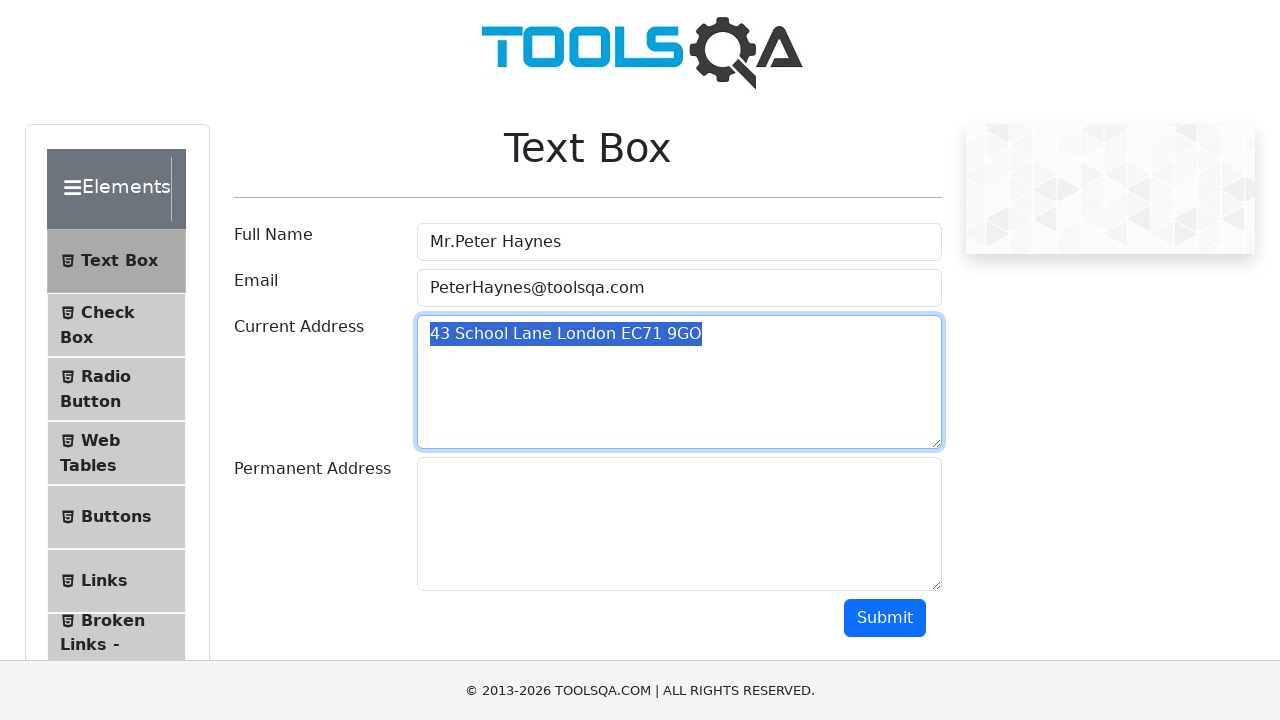

Copied the selected address text using Ctrl+C
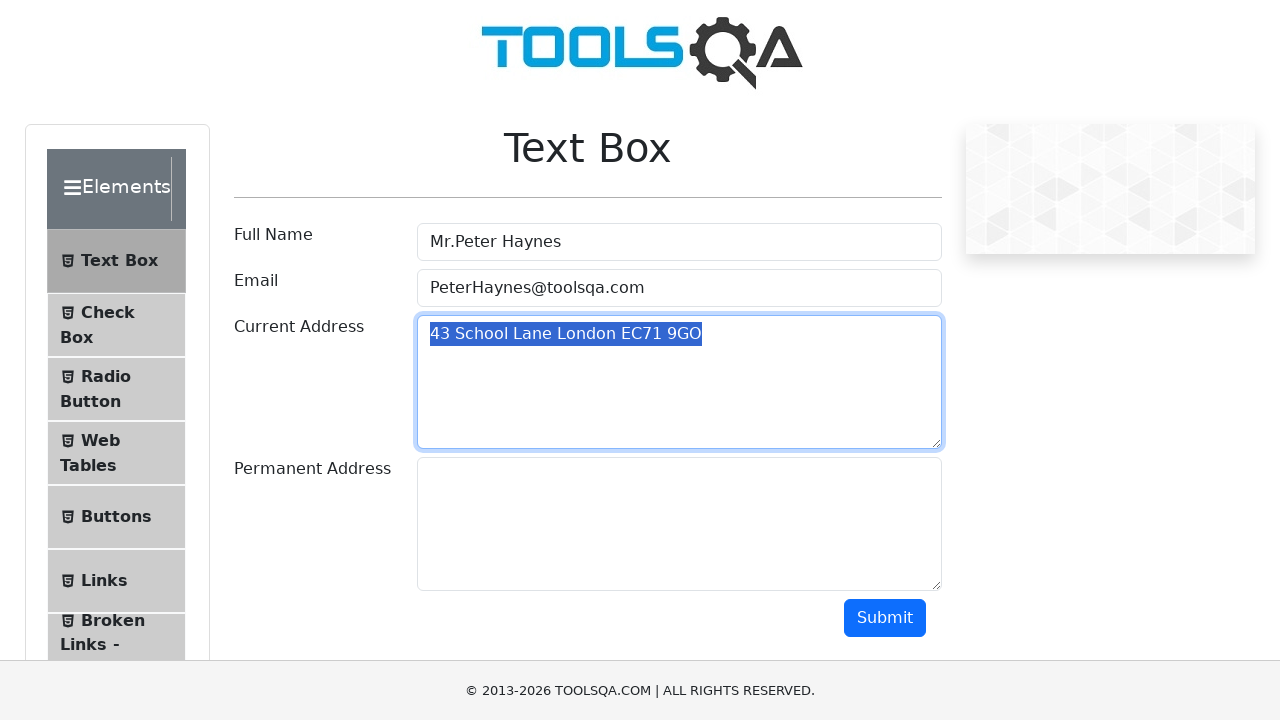

Navigated to permanent address field using Tab key
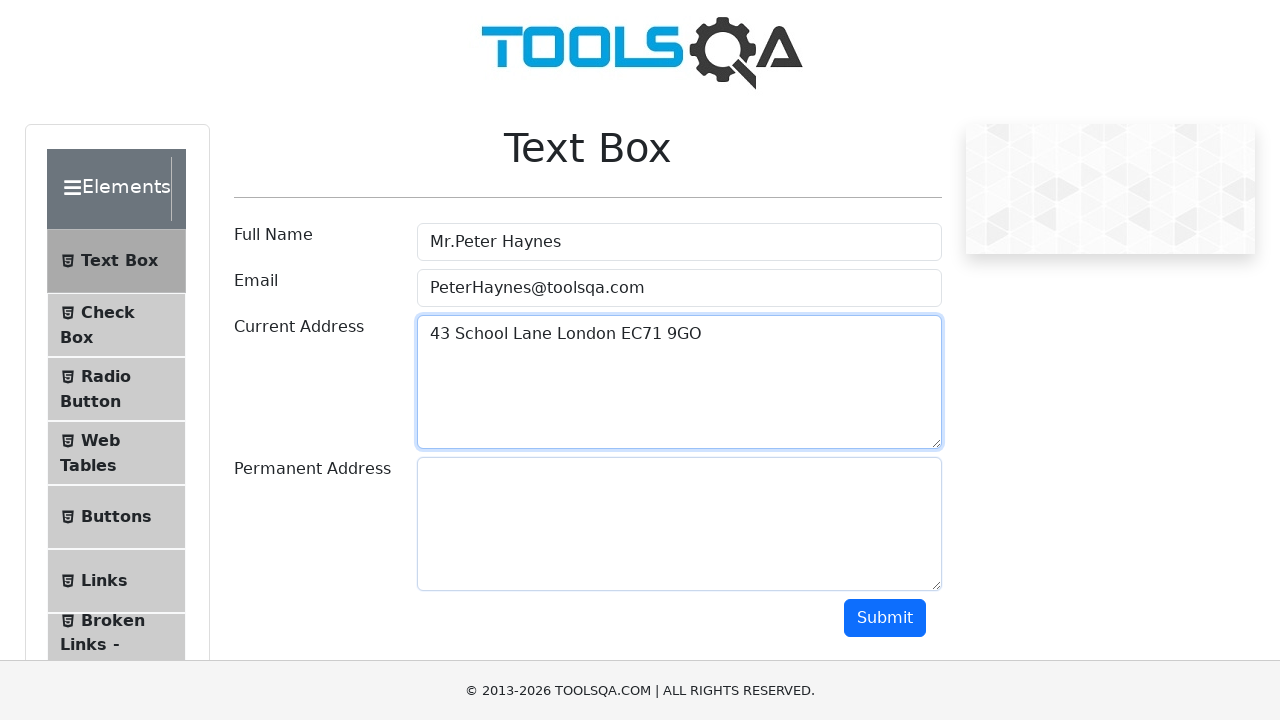

Pasted the copied address to permanent address field using Ctrl+V
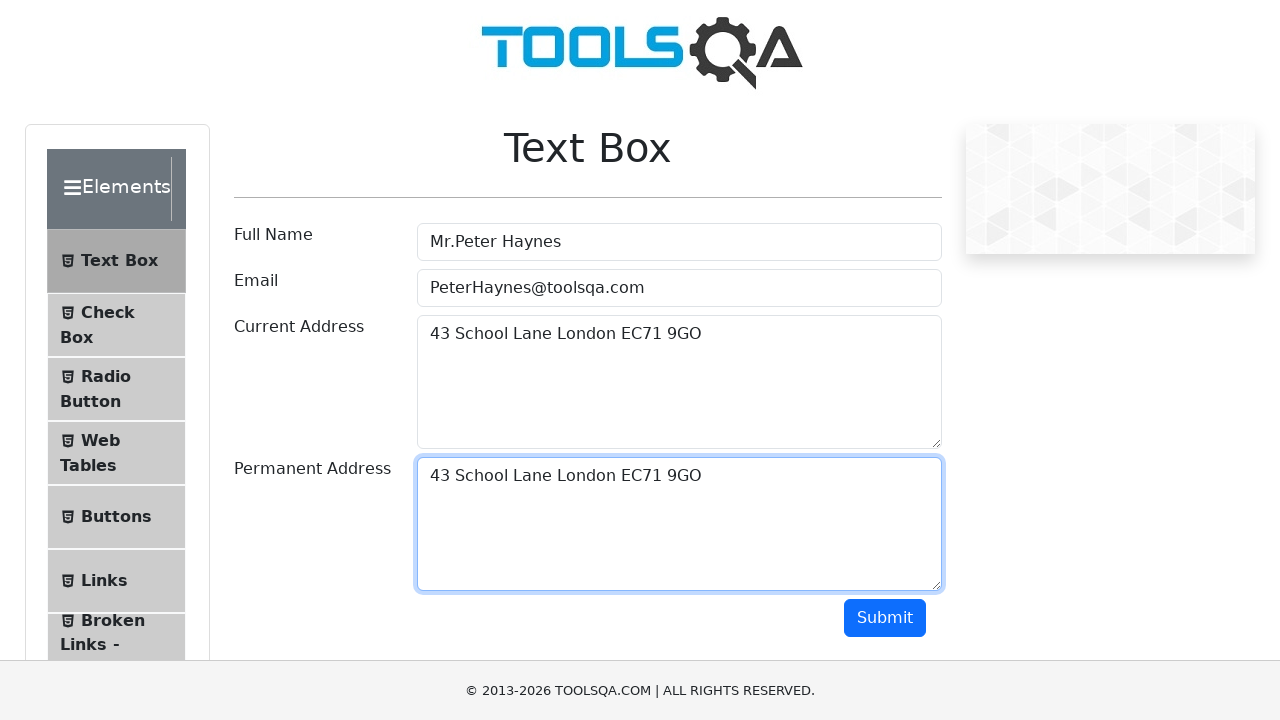

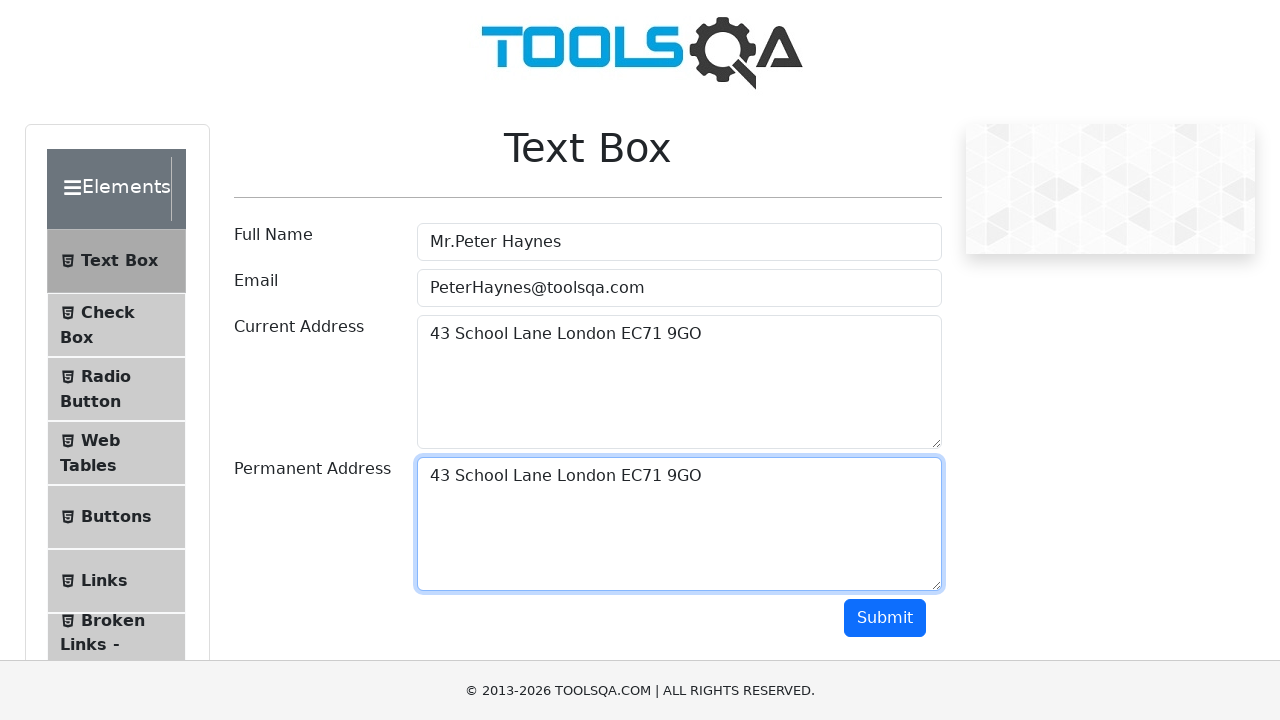